Tests that the current URL matches the expected login page URL

Starting URL: https://opensource-demo.orangehrmlive.com/web/index.php/auth/login

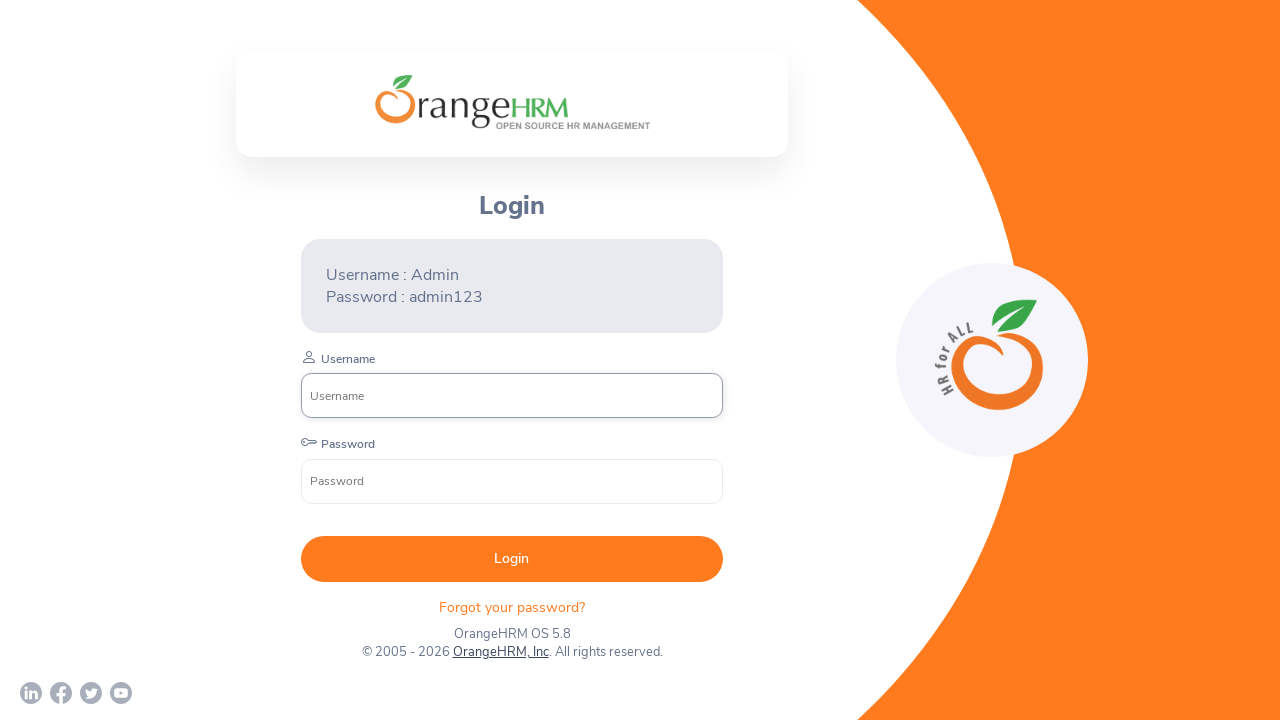

Waited for page to load (domcontentloaded state)
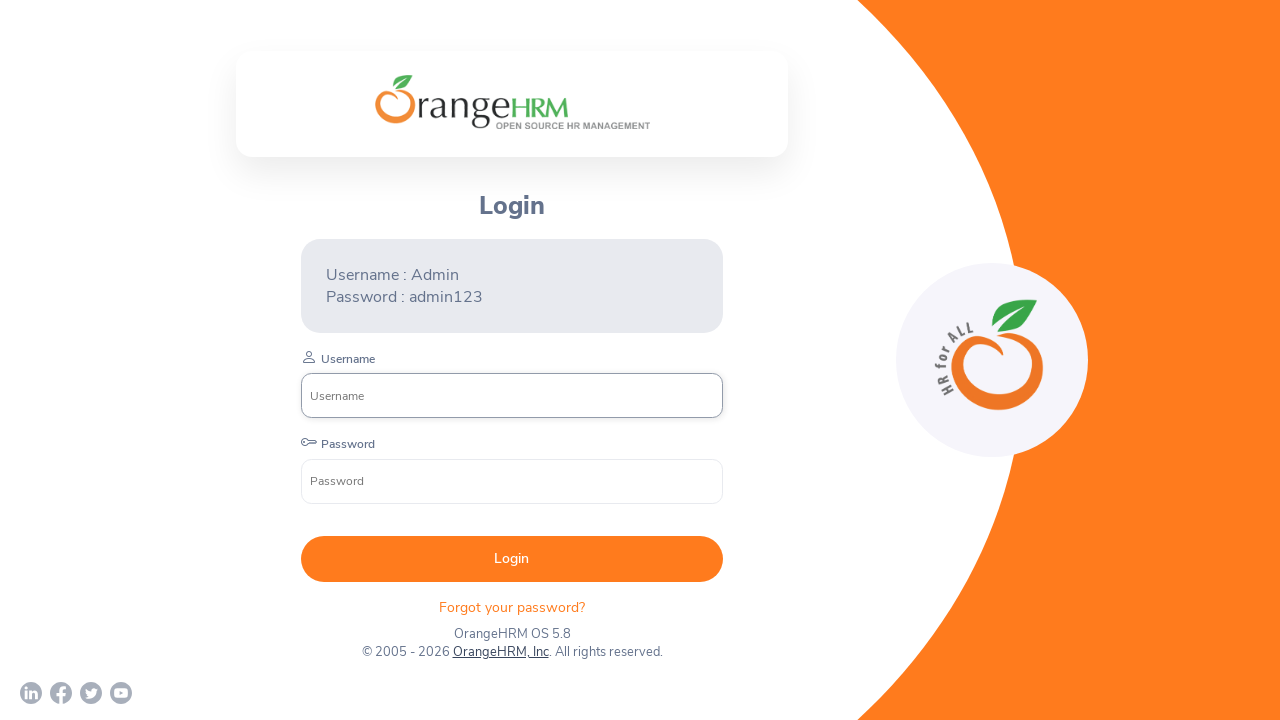

Verified current URL matches expected login page URL
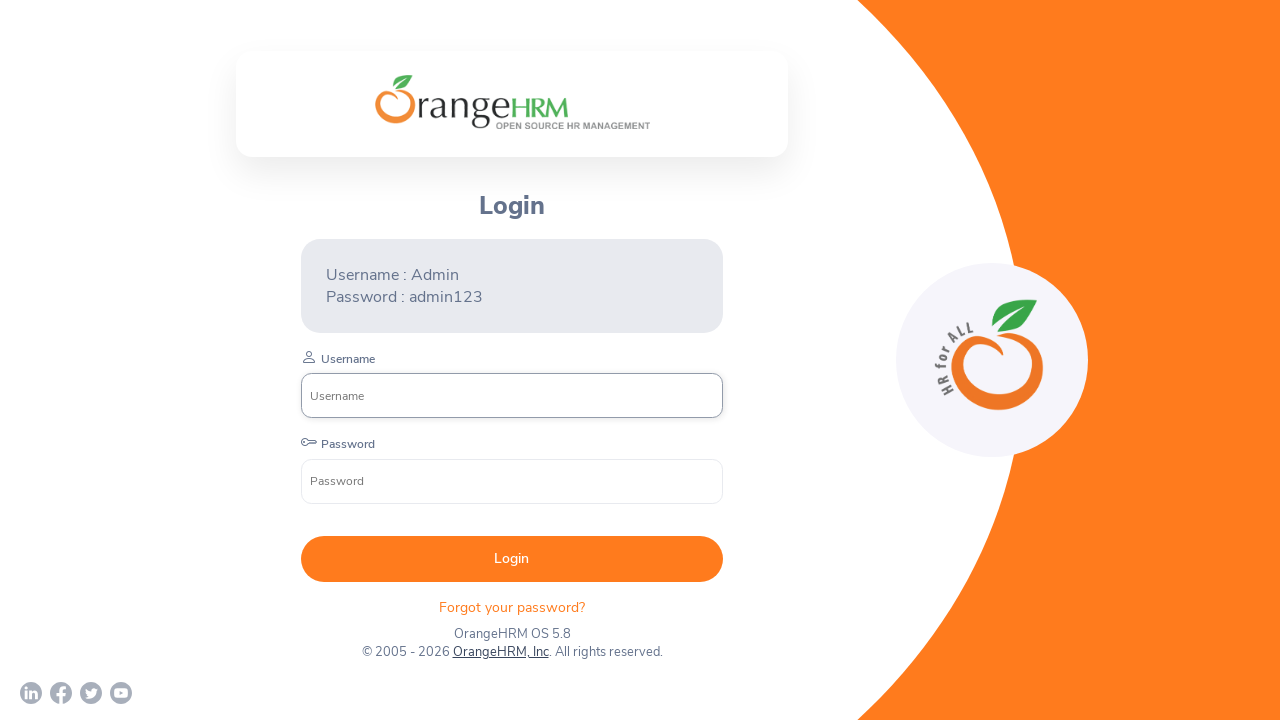

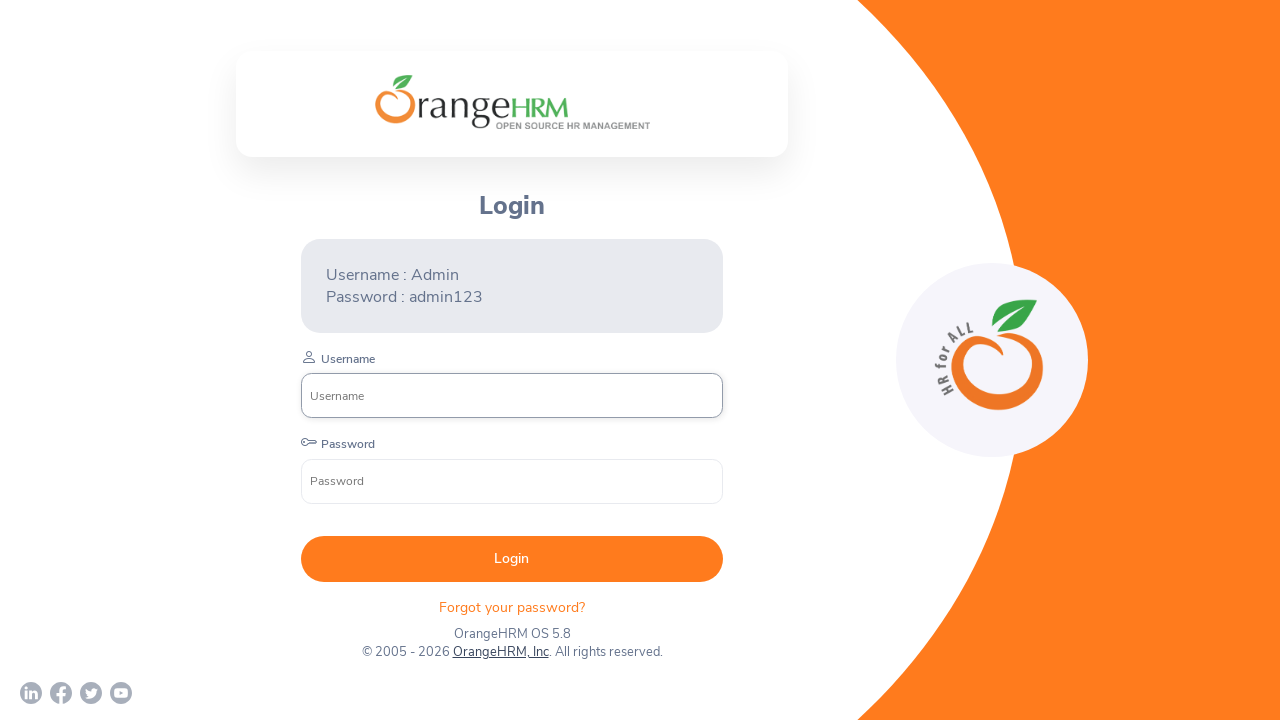